Tests dropdown selection functionality by selecting options using different methods (visible text, value, and index) in an iframe

Starting URL: https://www.w3schools.com/tags/tryit.asp?filename=tryhtml_select

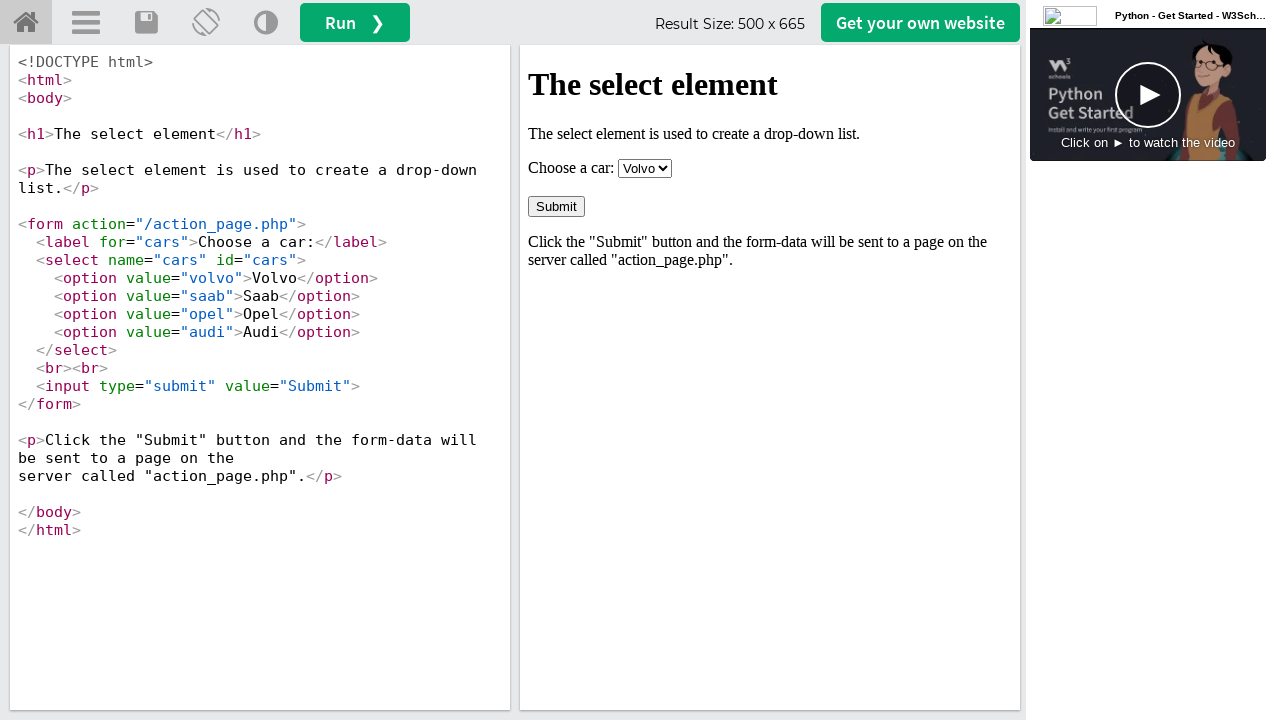

Located iframe containing the dropdown element
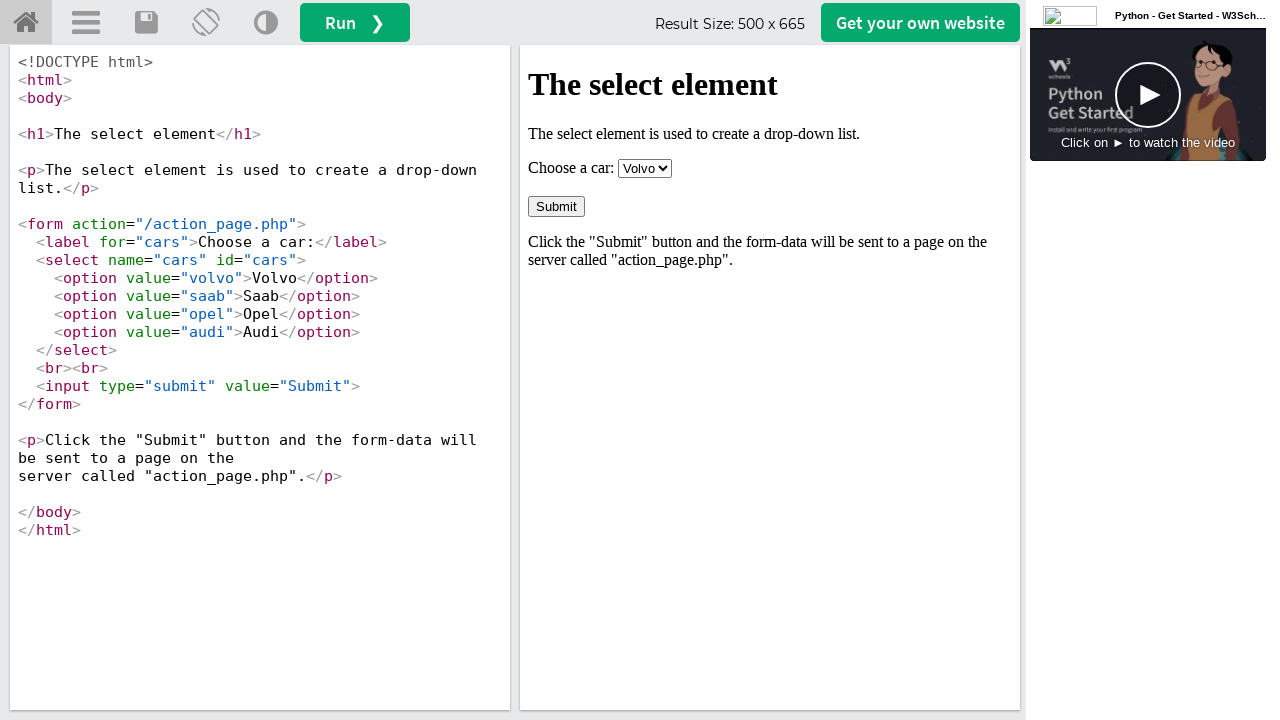

Selected 'Audi' from dropdown by visible text on iframe[id='iframeResult'] >> internal:control=enter-frame >> select[name='cars']
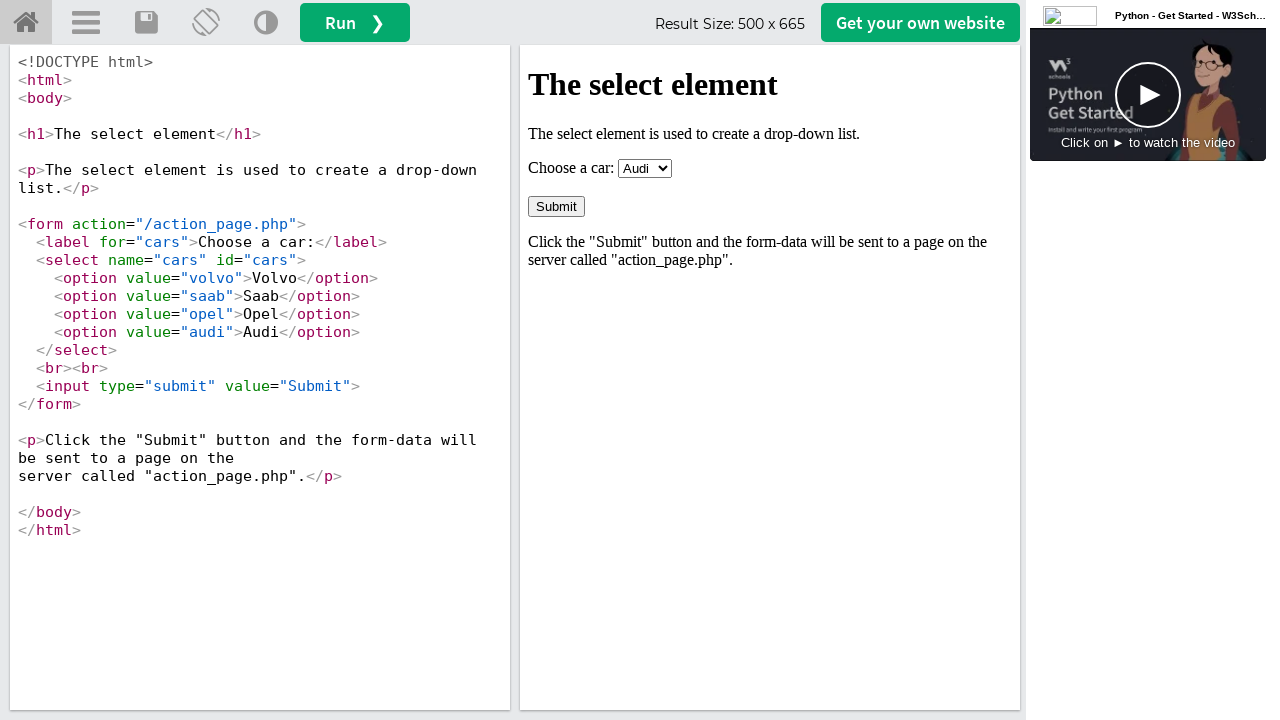

Selected 'saab' from dropdown by value attribute on iframe[id='iframeResult'] >> internal:control=enter-frame >> select[name='cars']
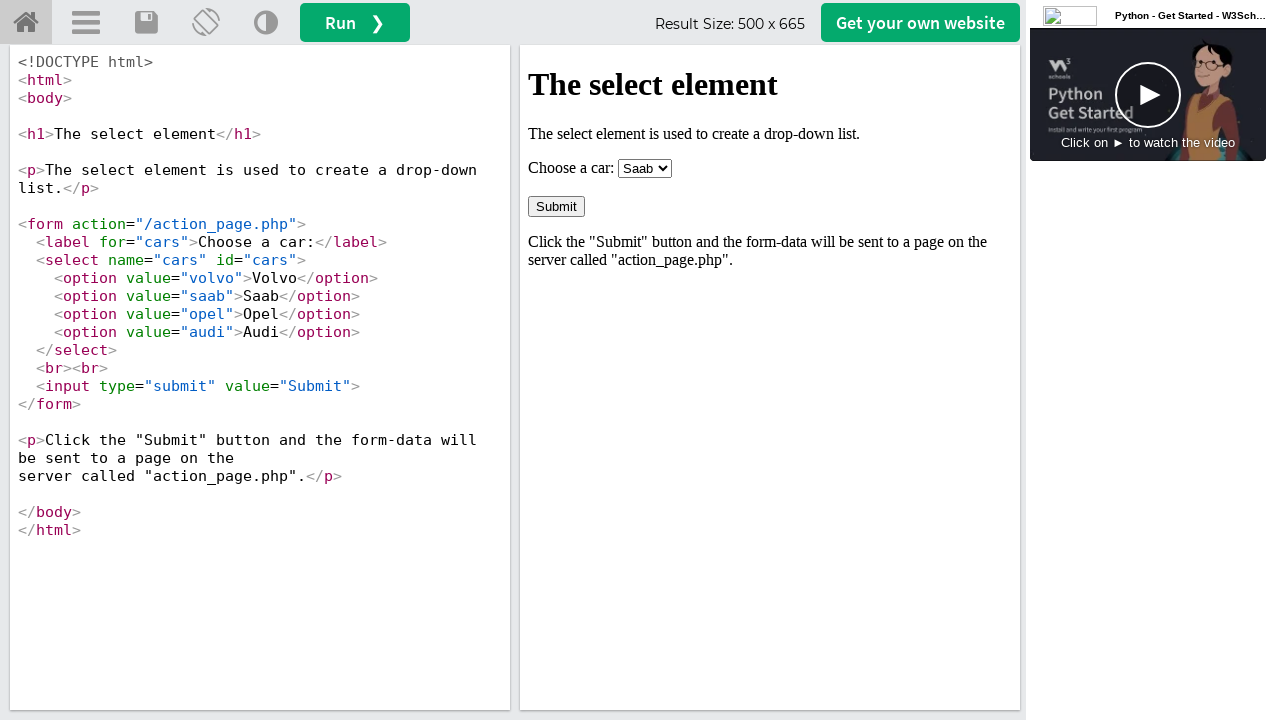

Selected option at index 2 (Fiat) from dropdown on iframe[id='iframeResult'] >> internal:control=enter-frame >> select[name='cars']
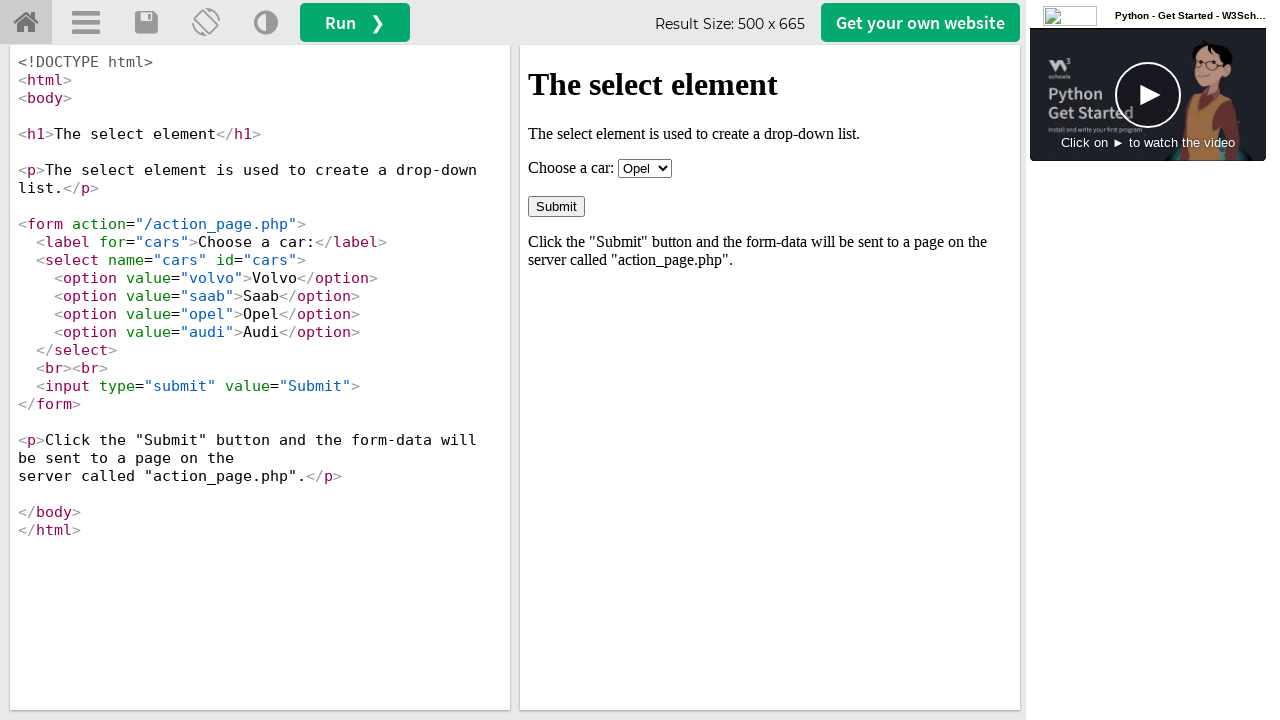

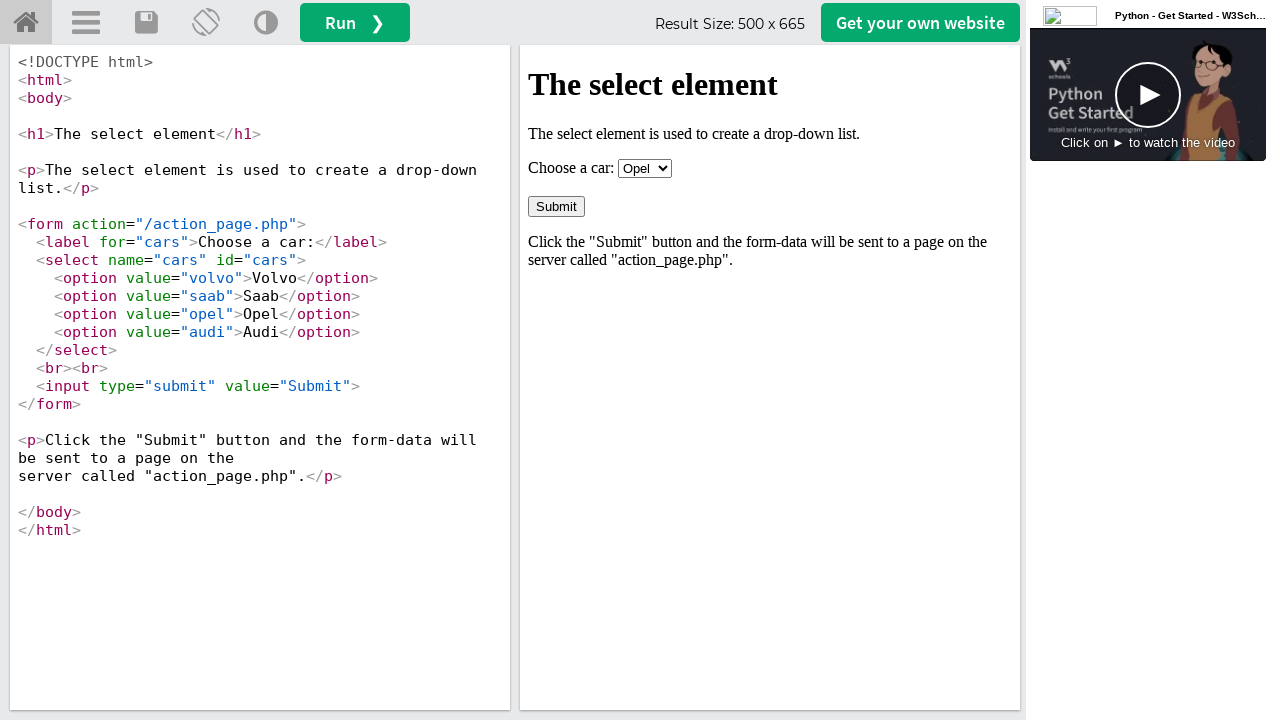